Tests a sample todo app by checking off items, adding a new todo item, and verifying it was added successfully

Starting URL: https://lambdatest.github.io/sample-todo-app/

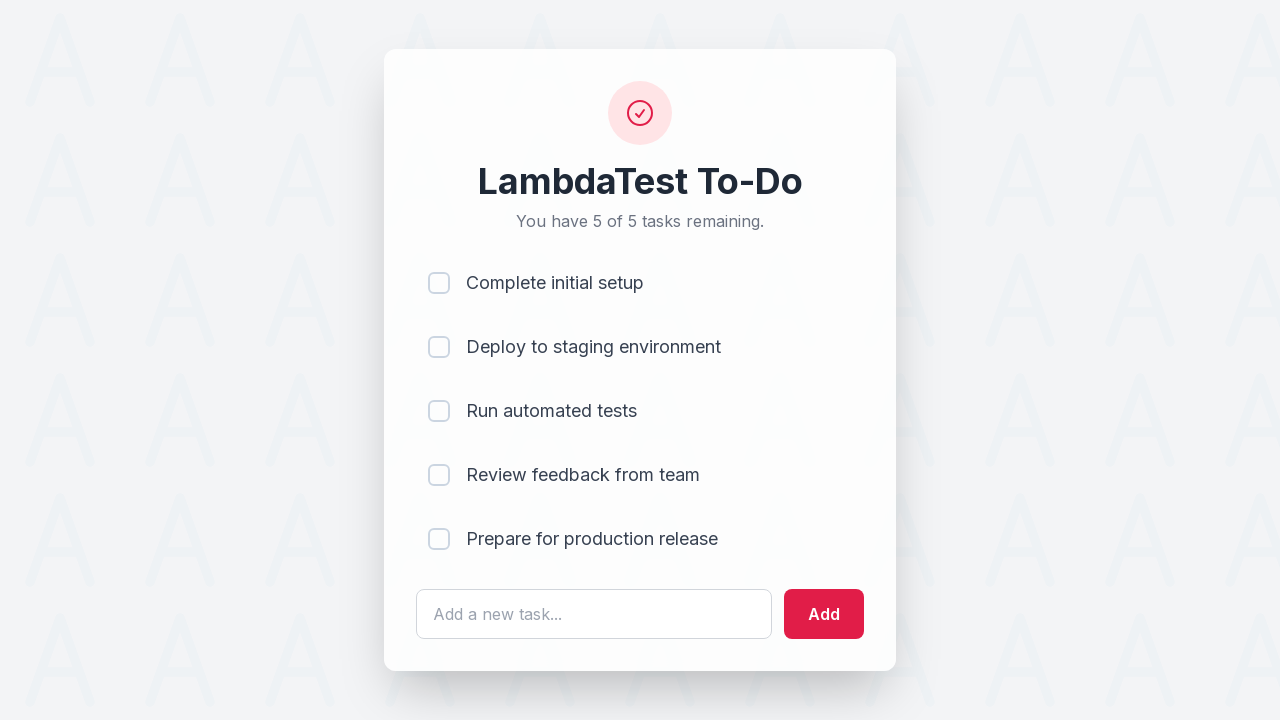

Clicked first todo item checkbox to mark as complete at (439, 283) on input[name='li1']
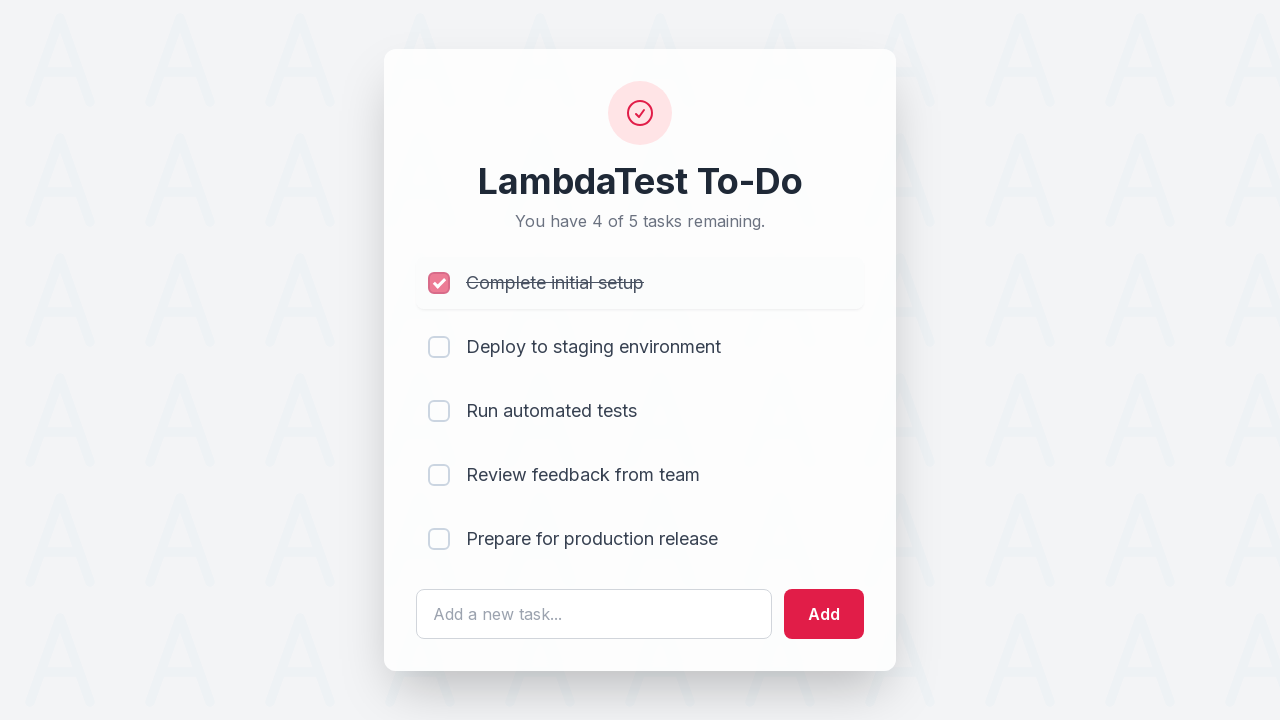

Clicked second todo item checkbox to mark as complete at (439, 347) on input[name='li2']
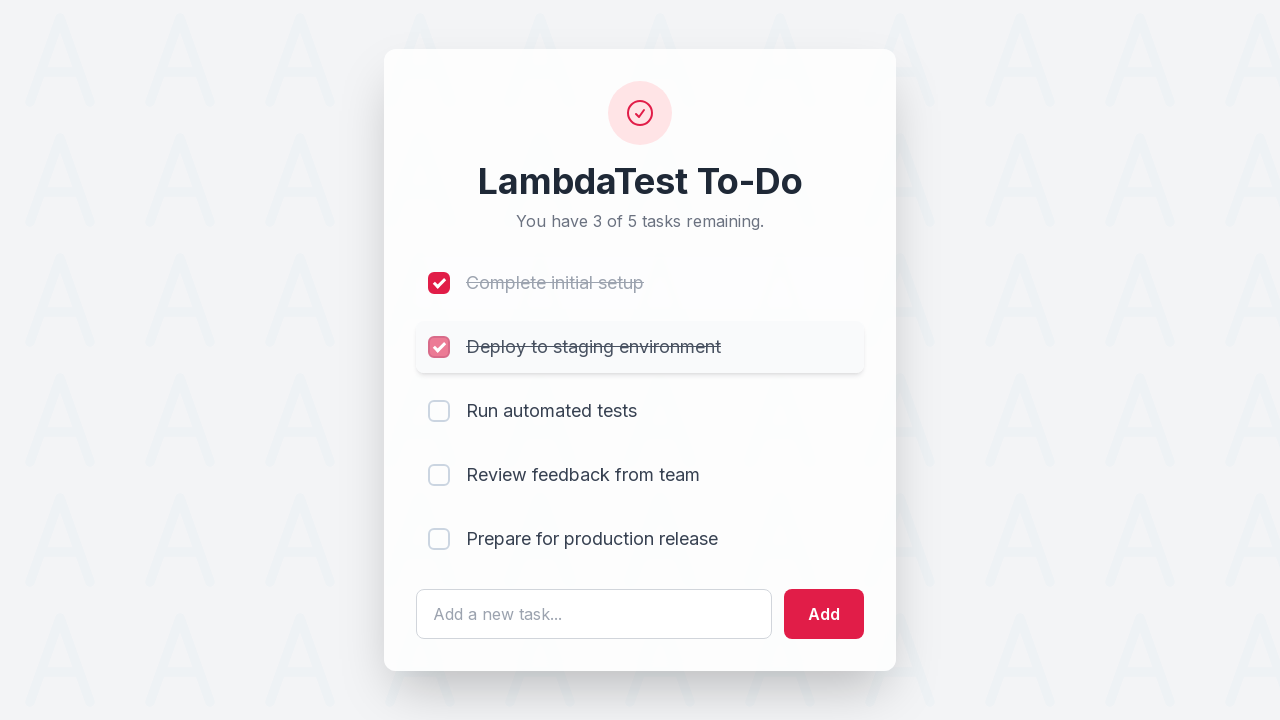

Filled todo input field with 'Happy Testing at LambdaTest' on #sampletodotext
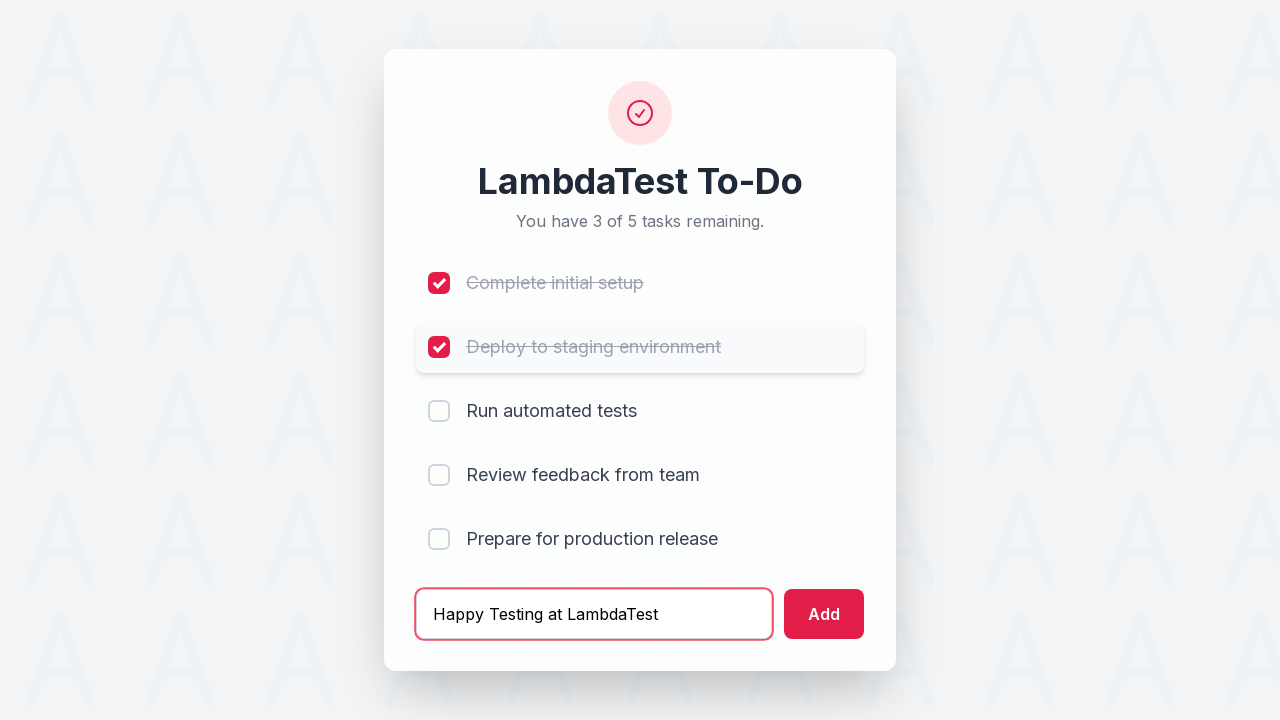

Clicked add button to create new todo item at (824, 614) on #addbutton
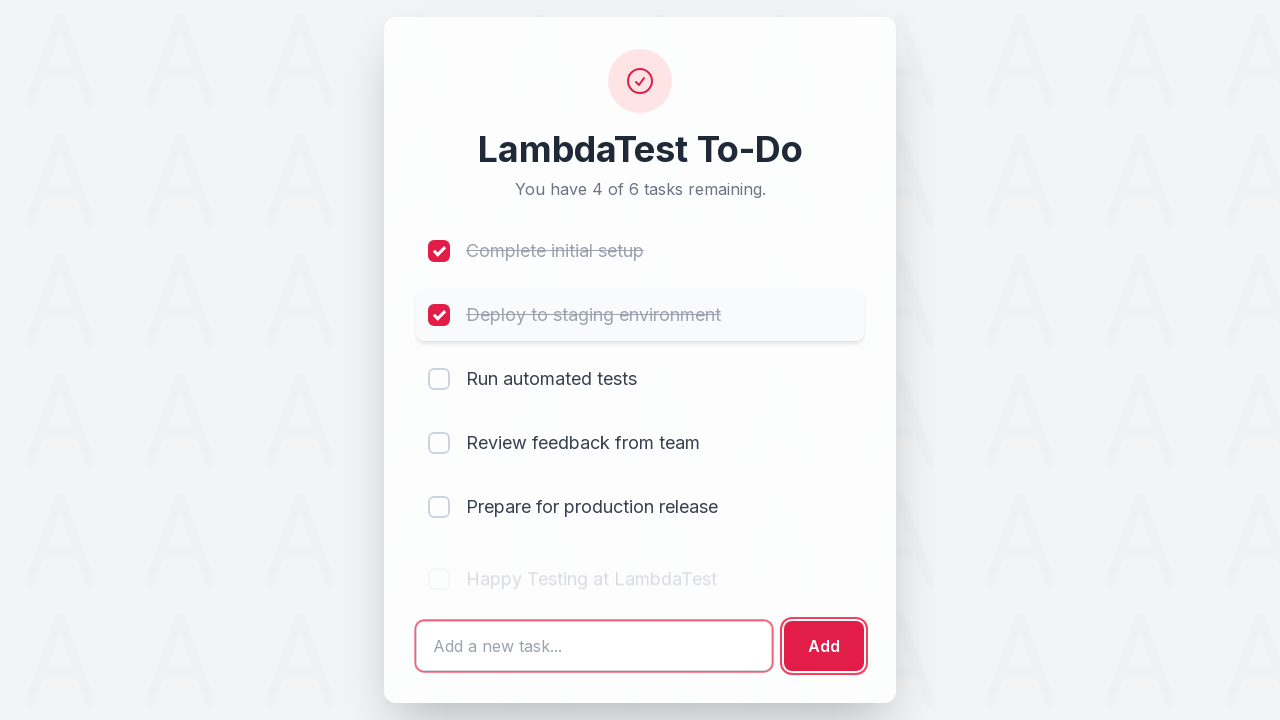

Verified new todo item 'Happy Testing at LambdaTest' was successfully added
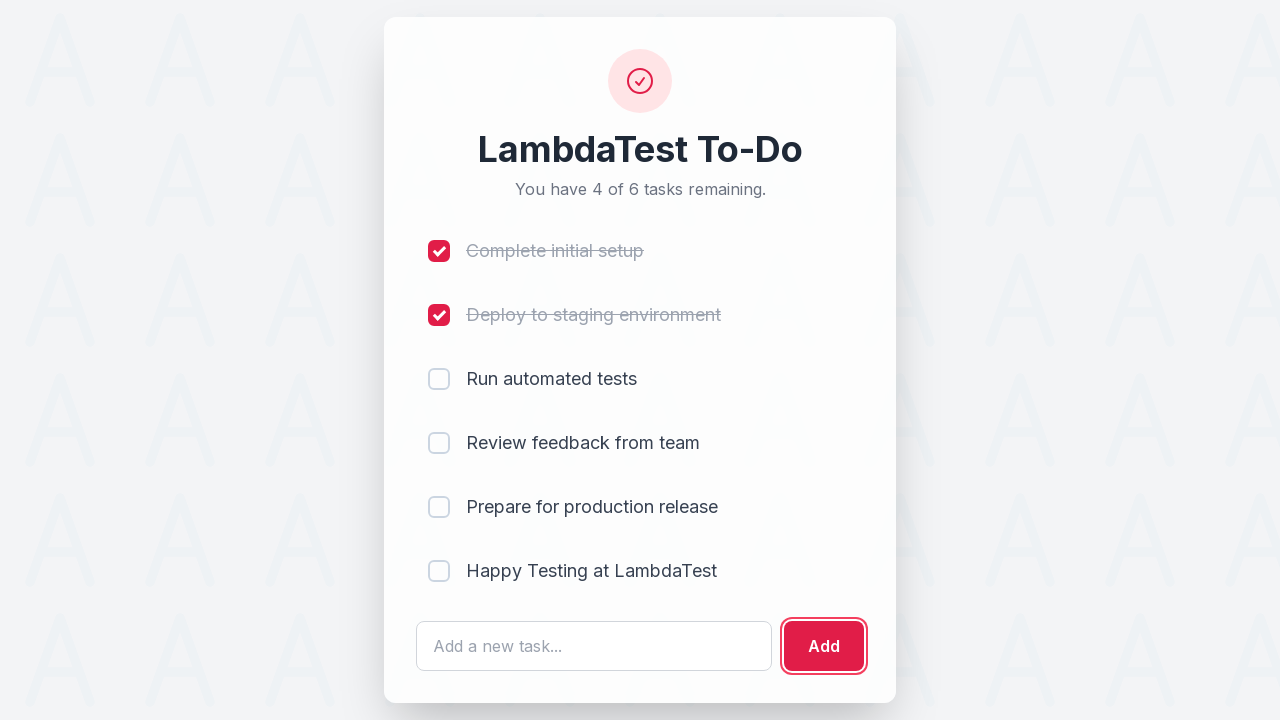

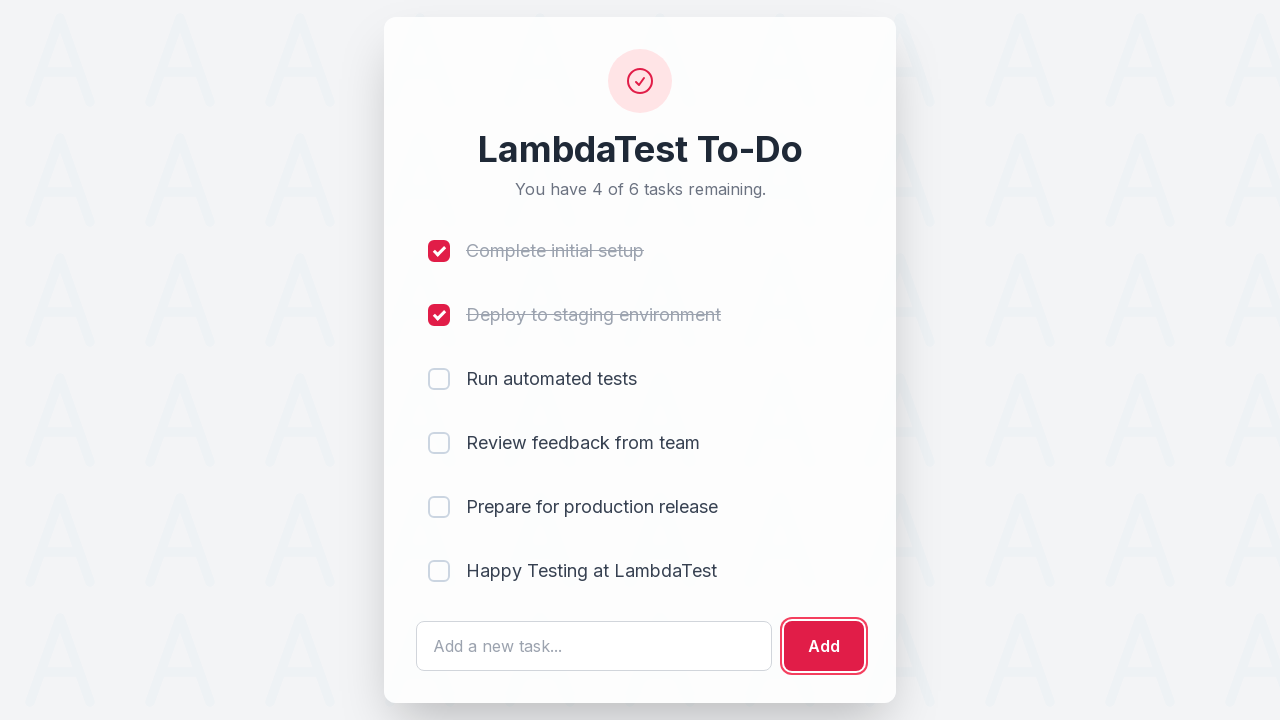